Tests e-commerce cart functionality by clicking the add to cart button on a product and verifying the cart opens with the correct product displayed.

Starting URL: https://www.bstackdemo.com

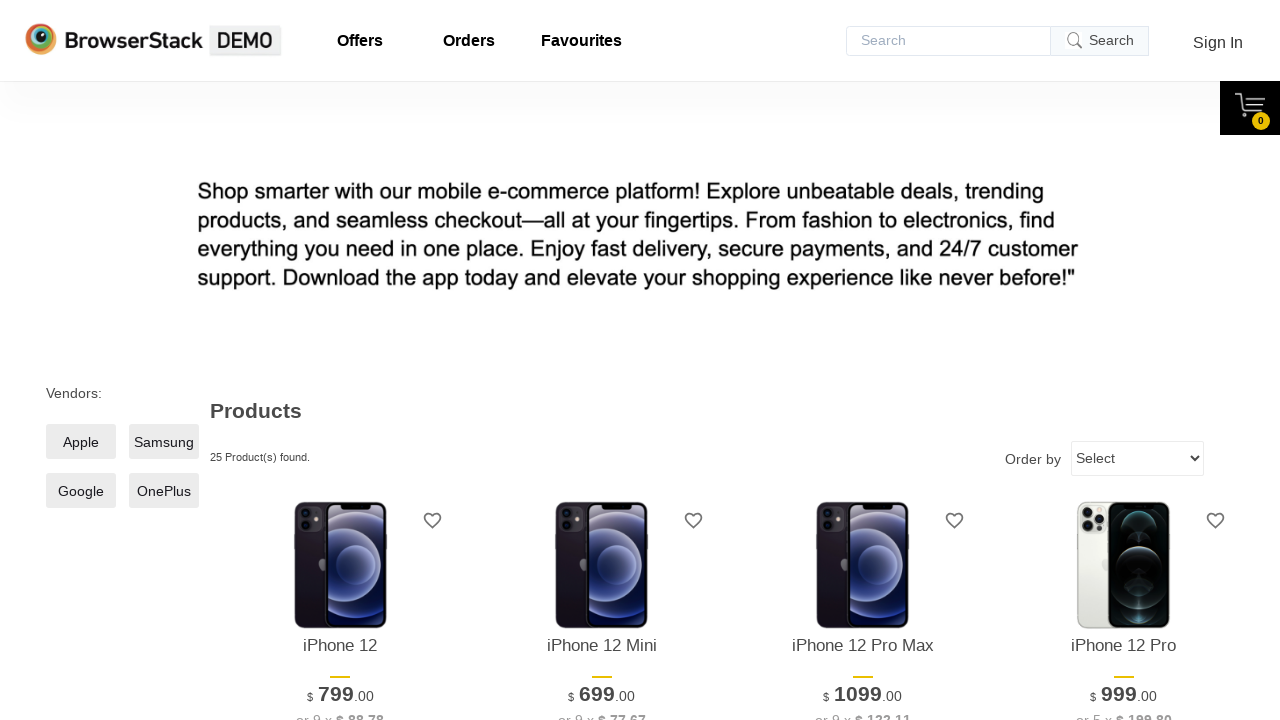

Verified page title contains 'StackDemo'
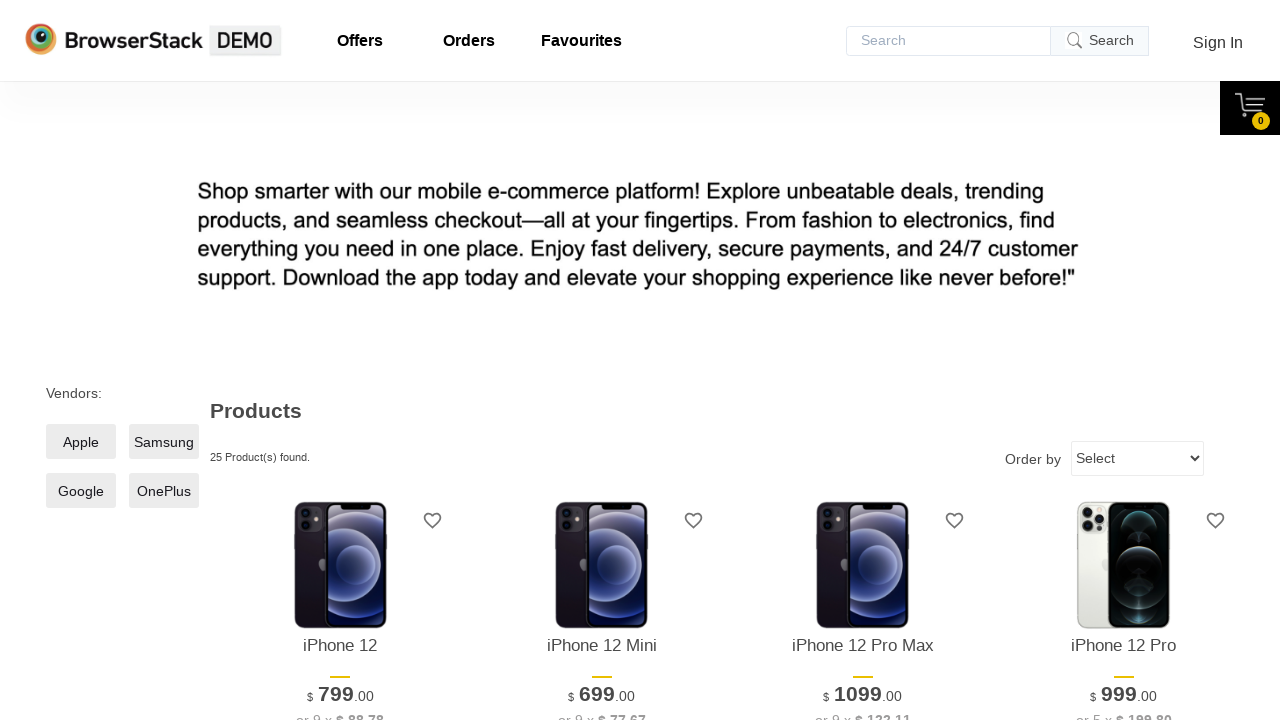

Retrieved product name from product display
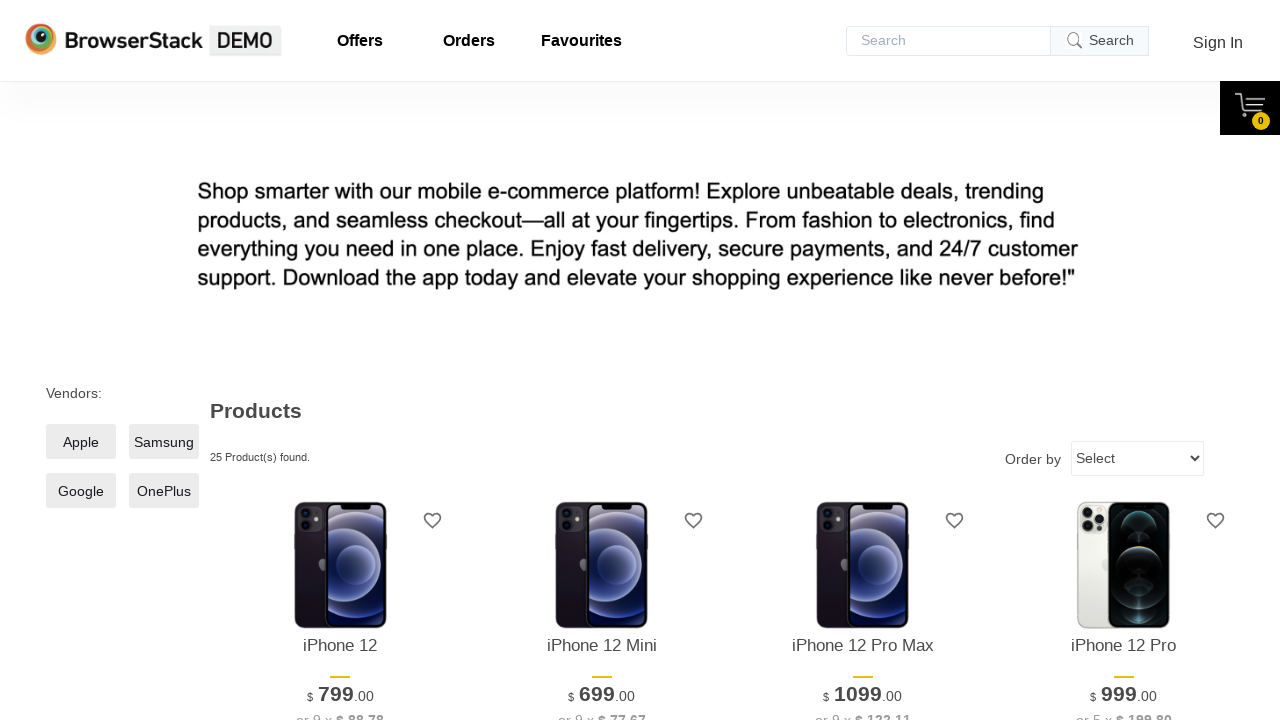

Clicked 'Add to Cart' button for first product at (340, 361) on xpath=//*[@id='1']/div[4]
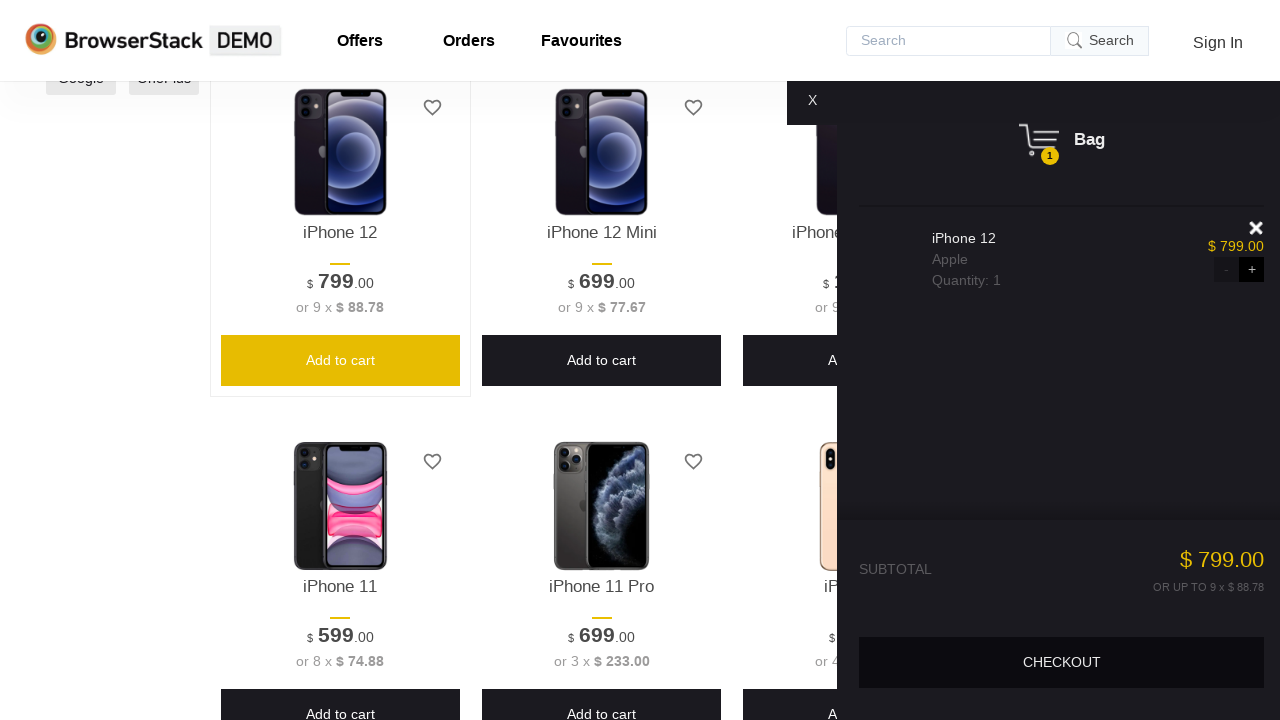

Cart content became visible
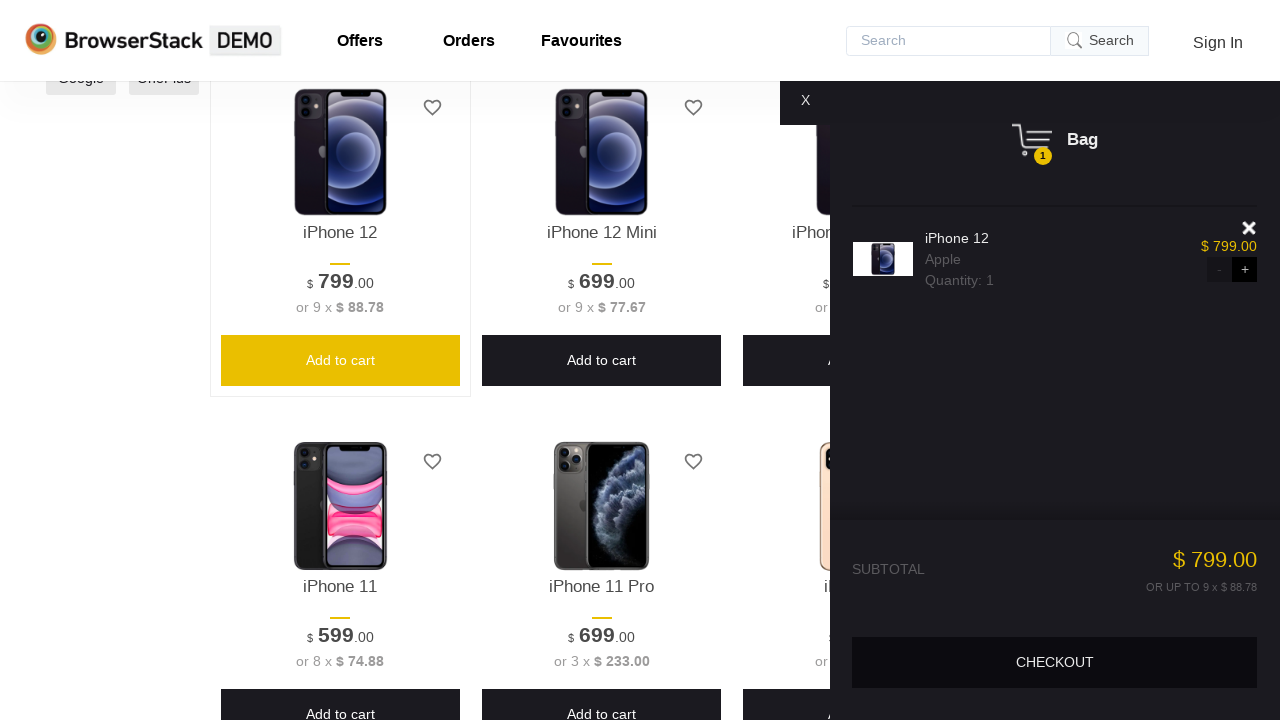

Verified cart content is visible
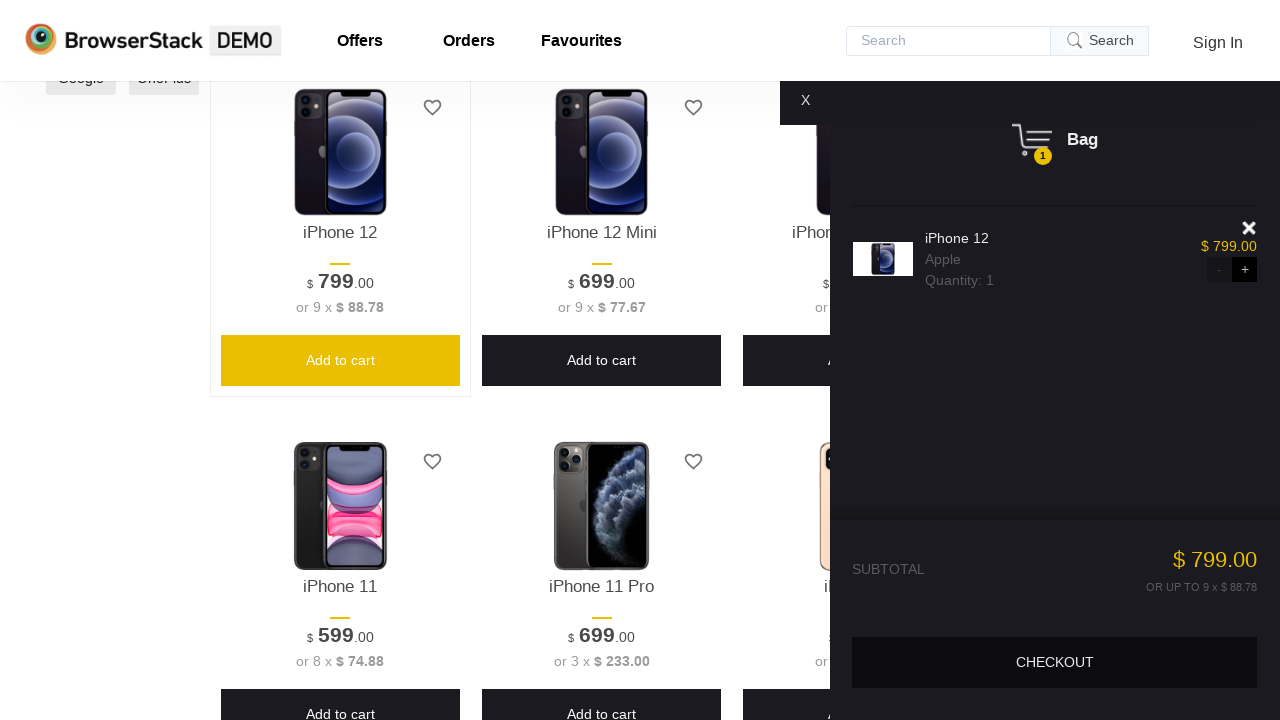

Retrieved product name from cart
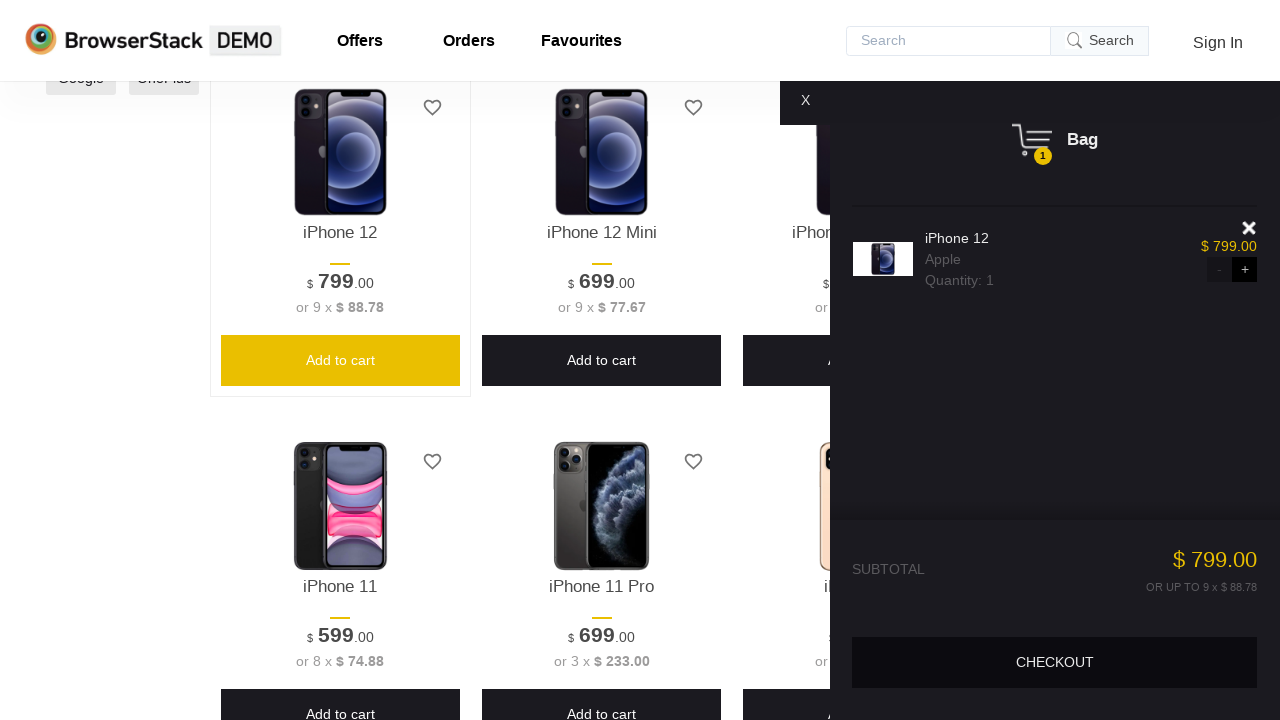

Verified product name in cart matches product on screen
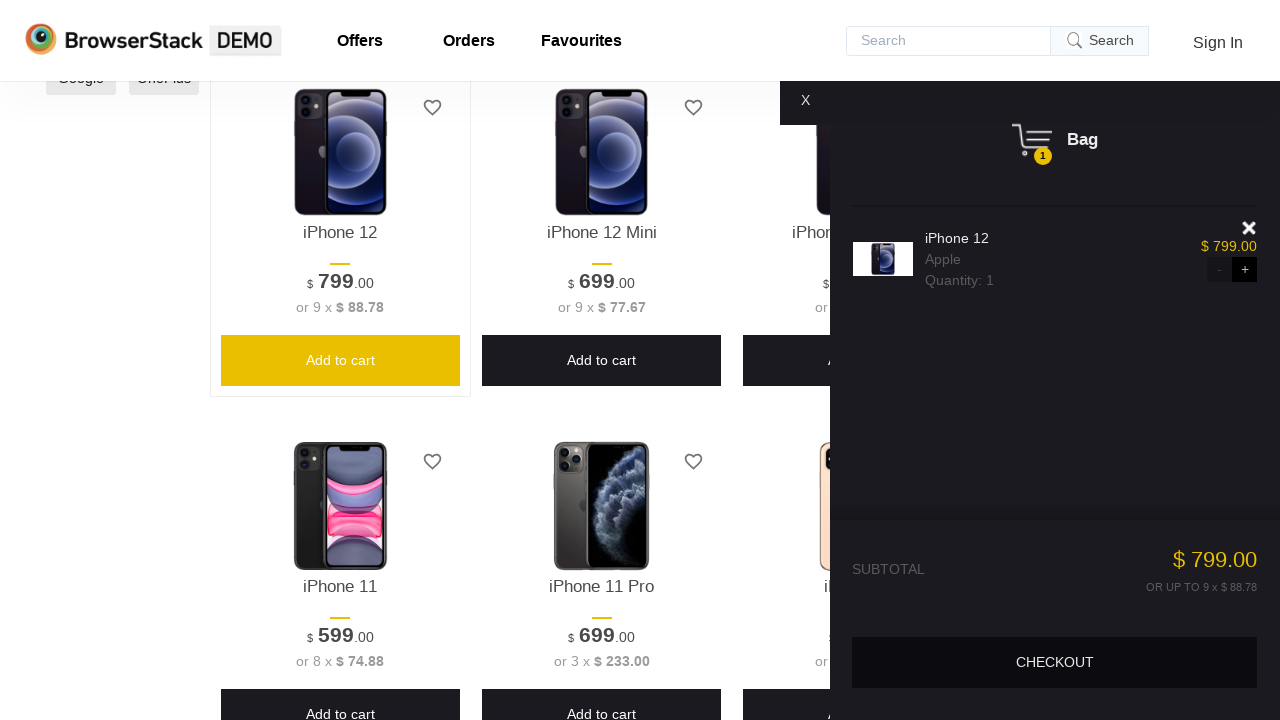

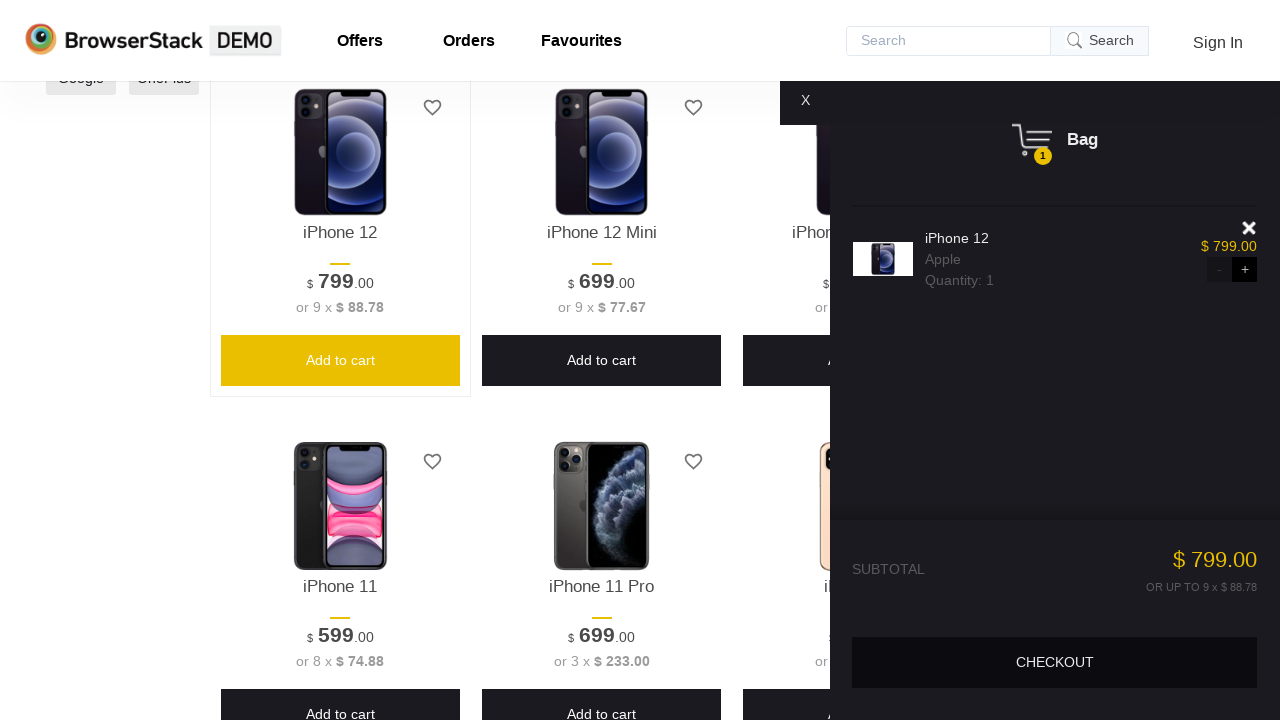